Tests multiple selection in a dropdown by selecting multiple car options using Control+click

Starting URL: https://www.w3schools.com/tags/tryit.asp?filename=tryhtml_select_multiple

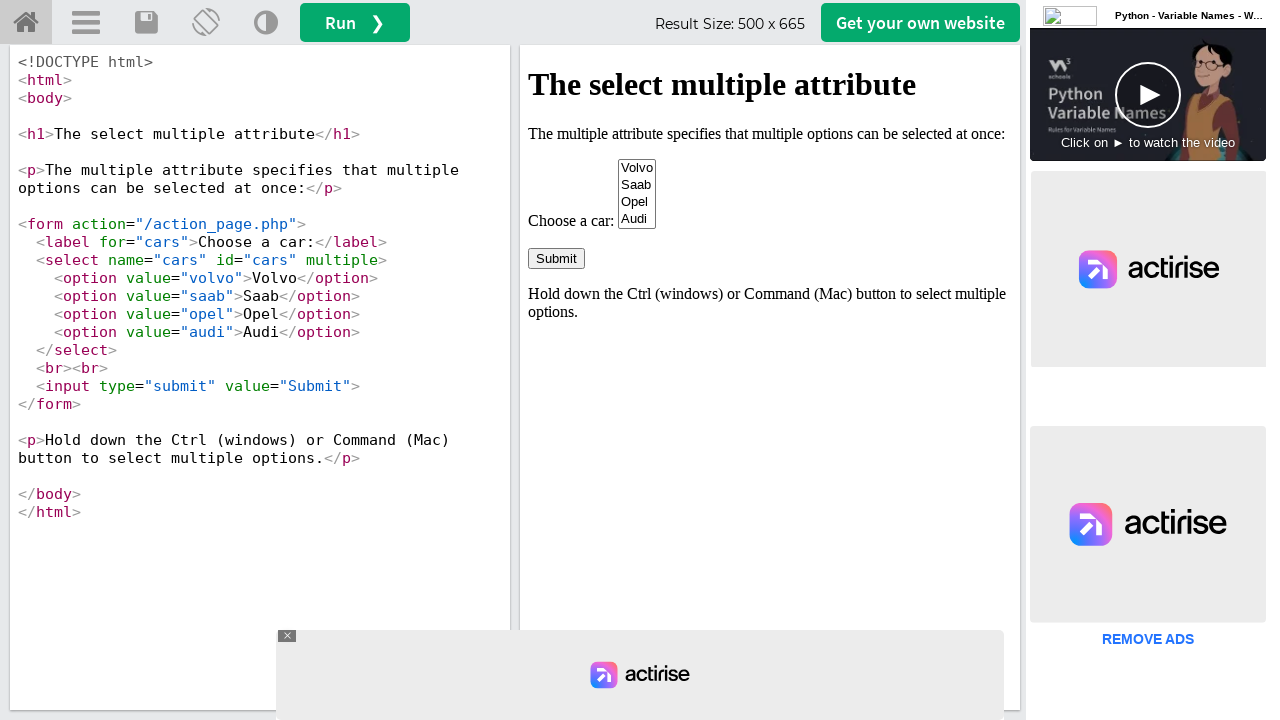

Located iframe containing the dropdown
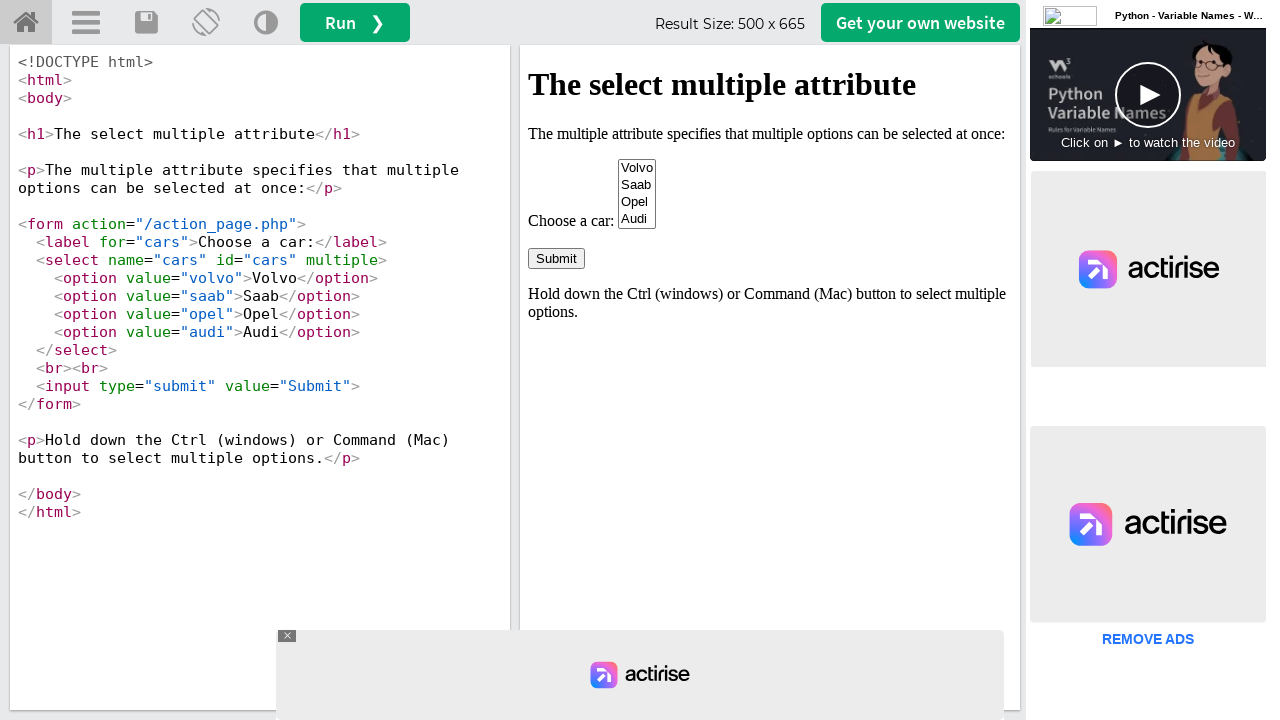

Selected Saab (index 1) with Control+click at (637, 185) on iframe[id='iframeResult'] >> internal:control=enter-frame >> select[name='cars']
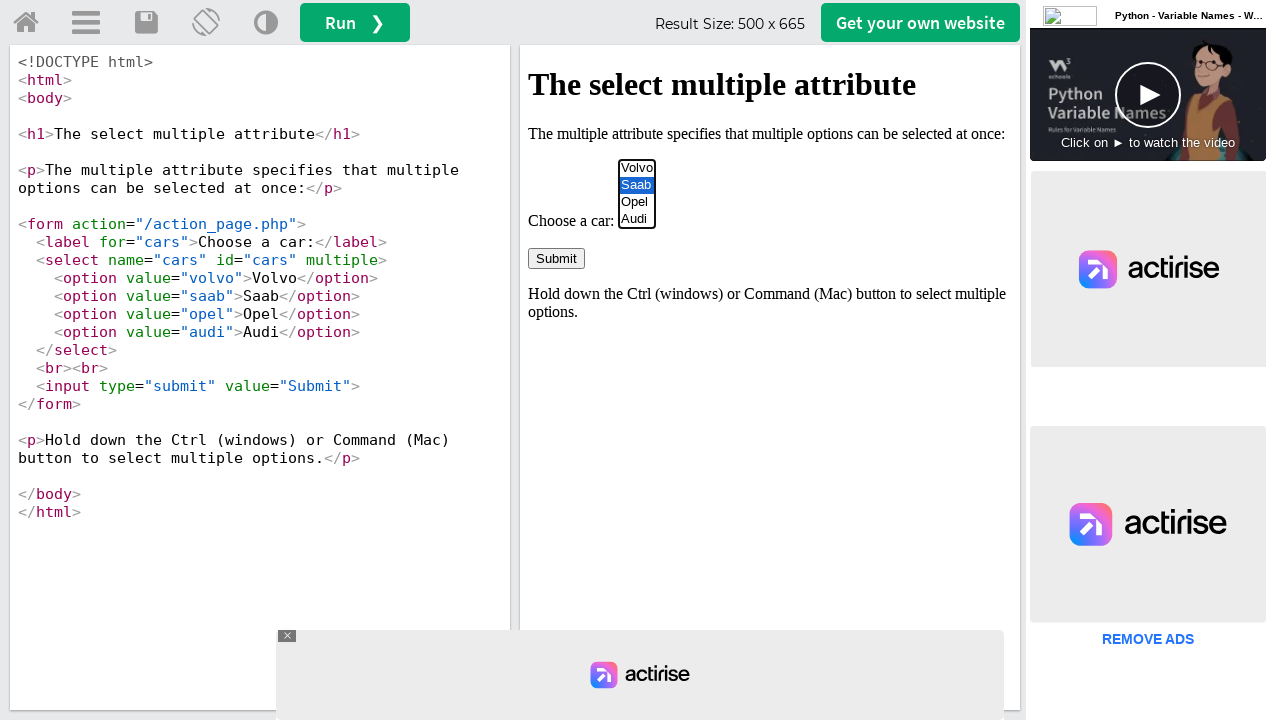

Selected Opel (index 2) with Control+click for multiple selection at (637, 202) on iframe[id='iframeResult'] >> internal:control=enter-frame >> select[name='cars']
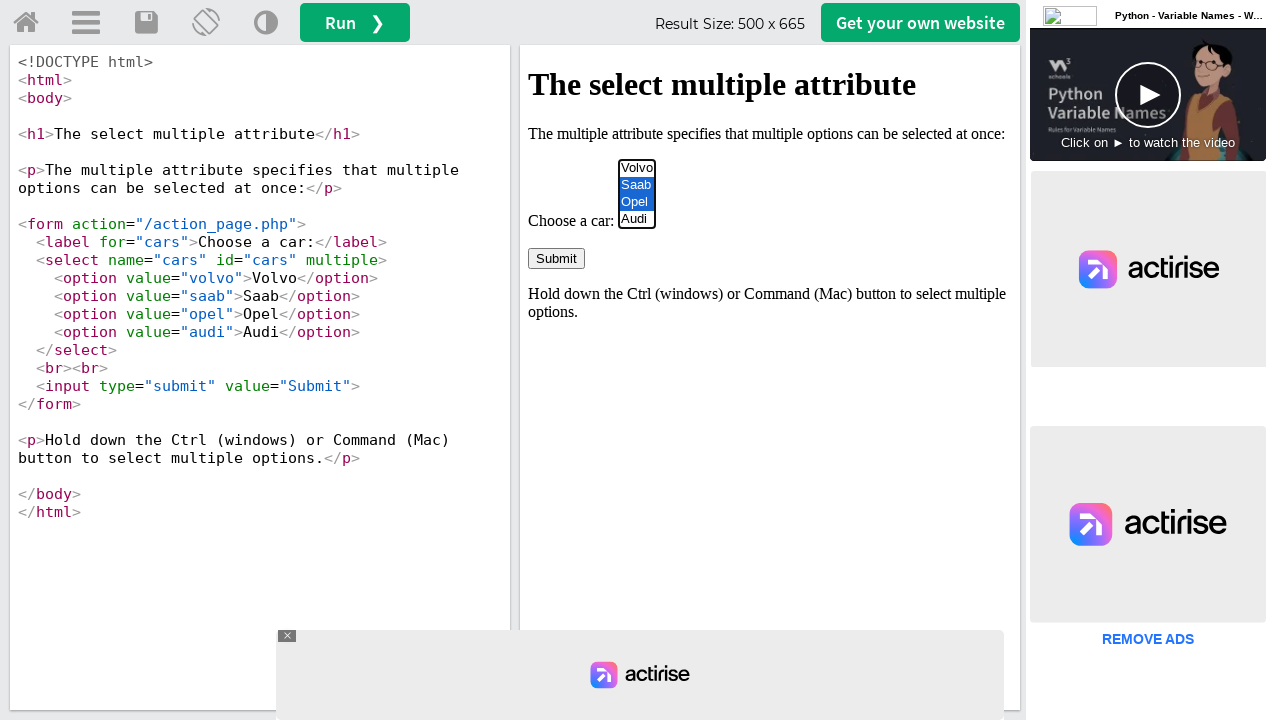

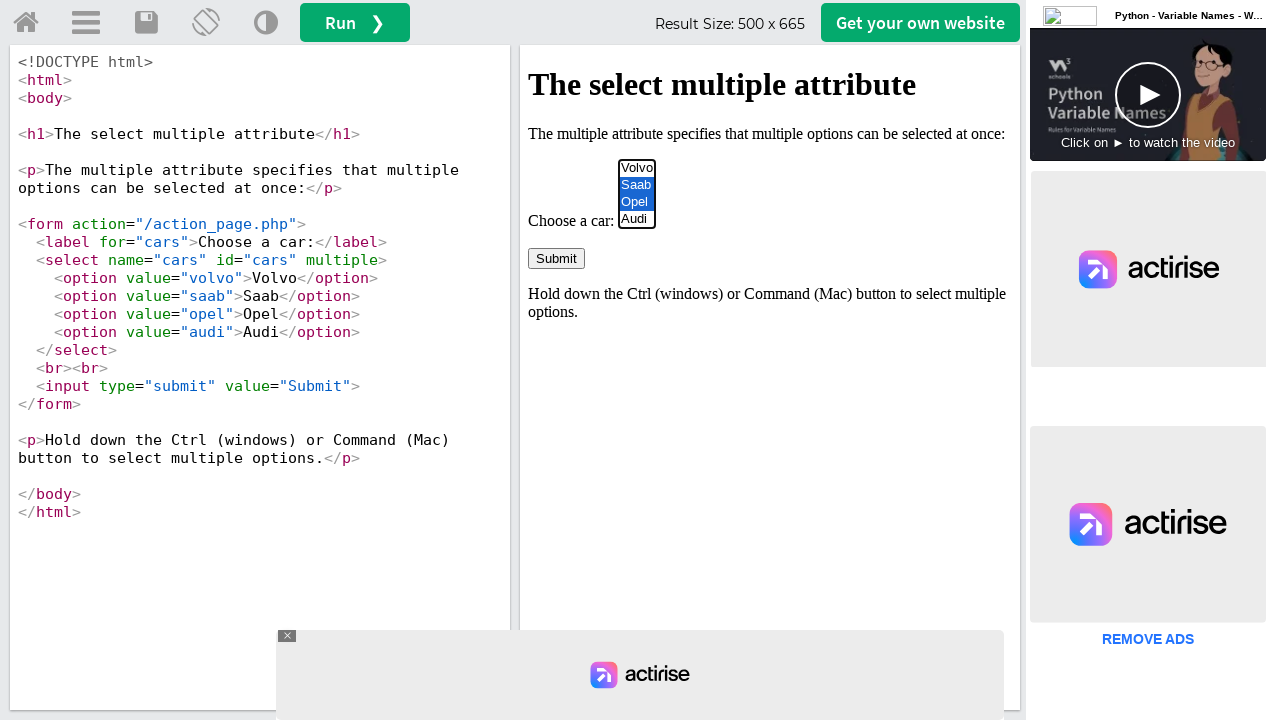